Tests that dropdown and CE button are initially hidden, then become visible when jobTitle is clicked

Starting URL: http://mhunterak.github.io/resume.html

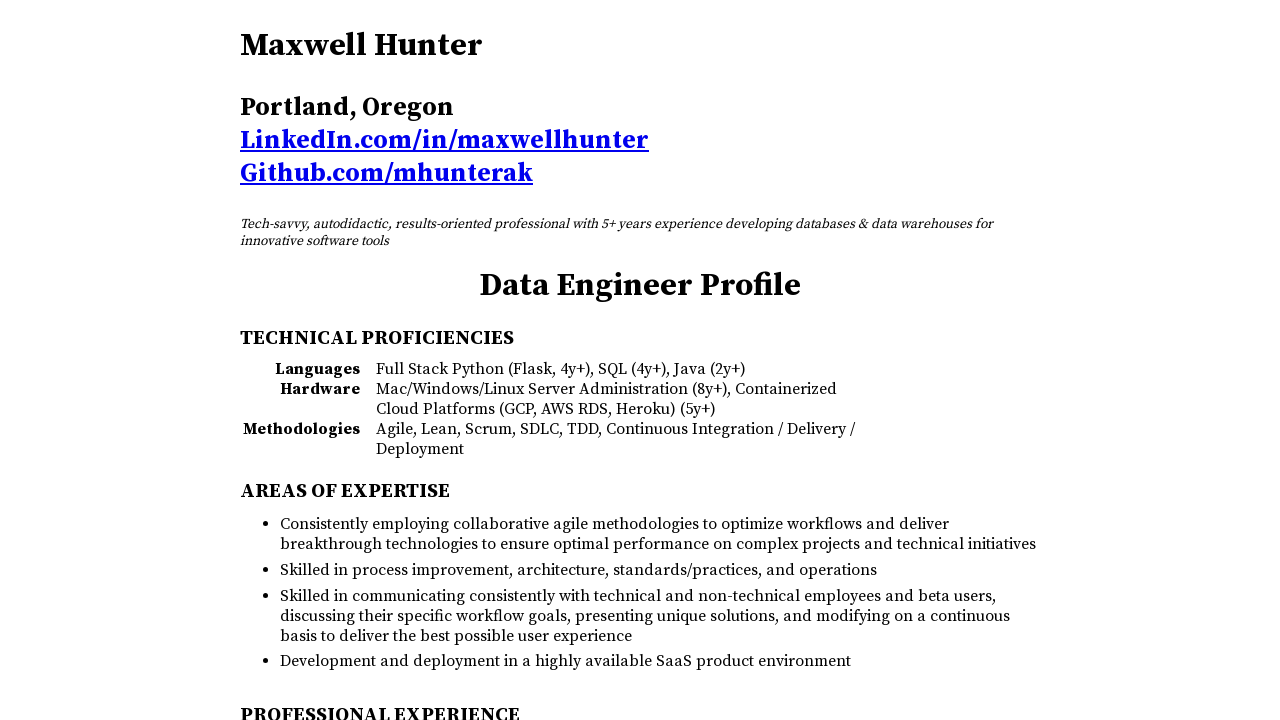

Located dropdown element with id 'dropdown'
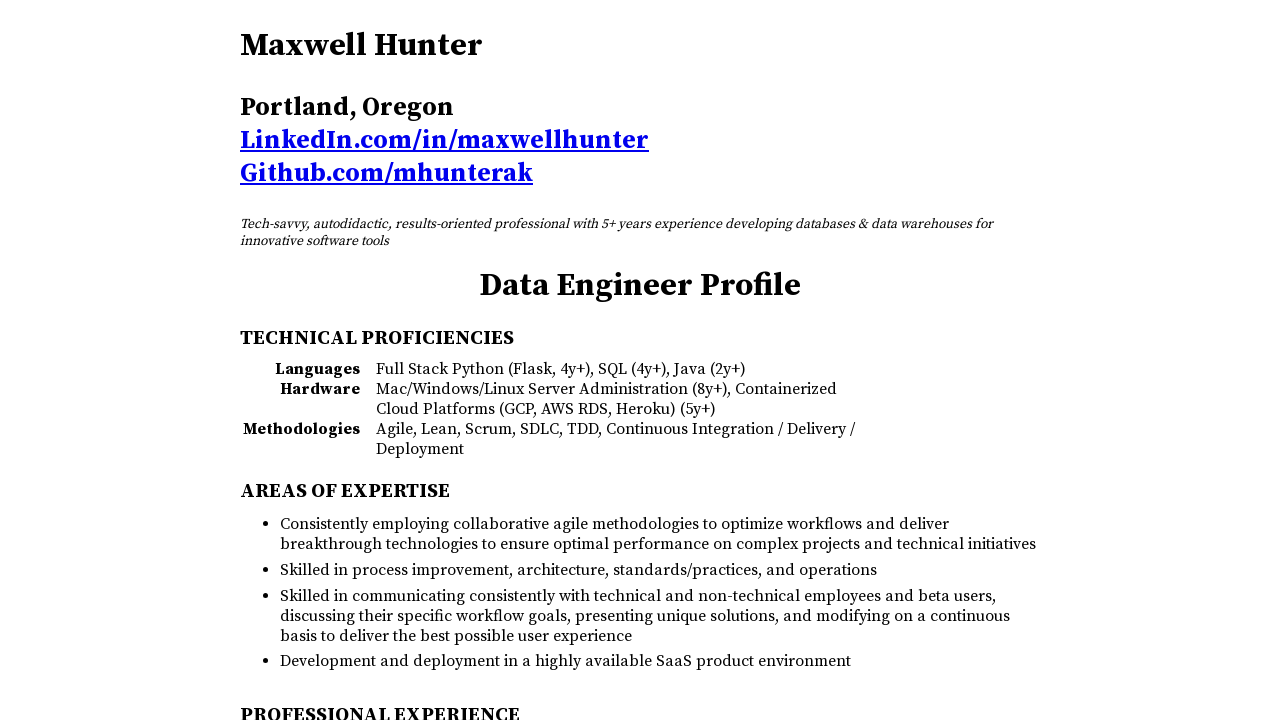

Located CE button element with id 'CE'
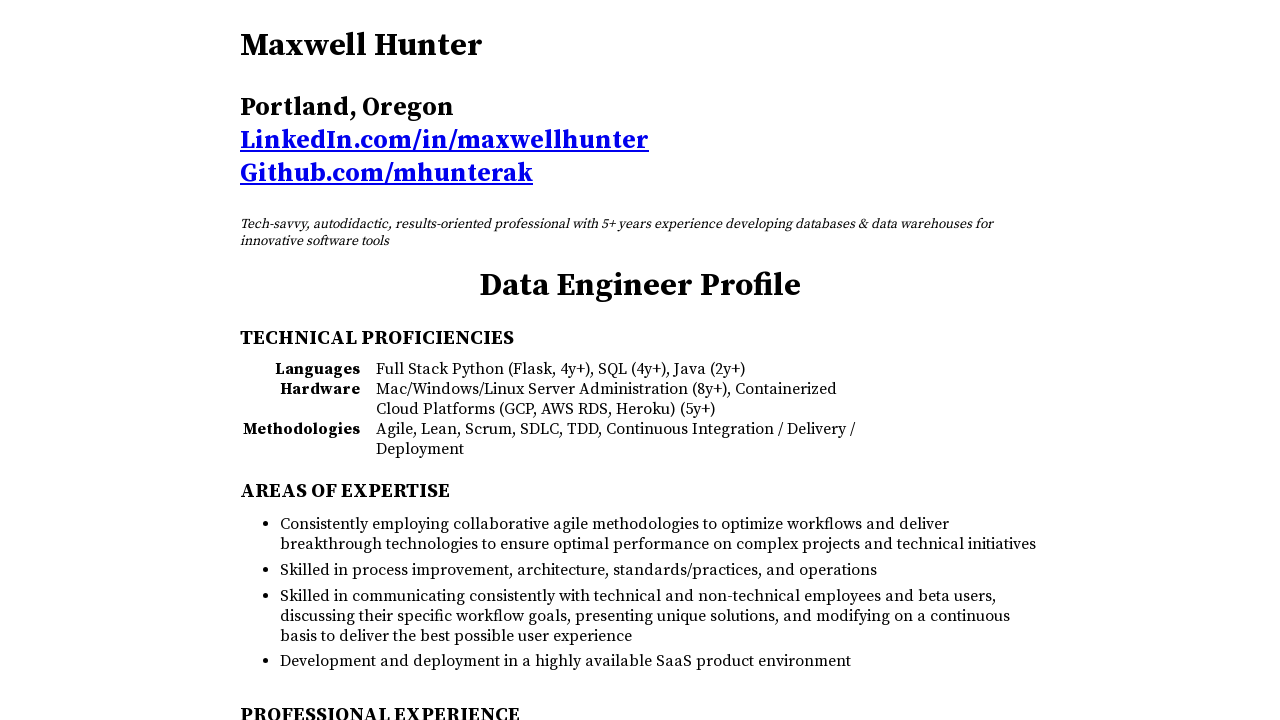

Verified dropdown is initially hidden
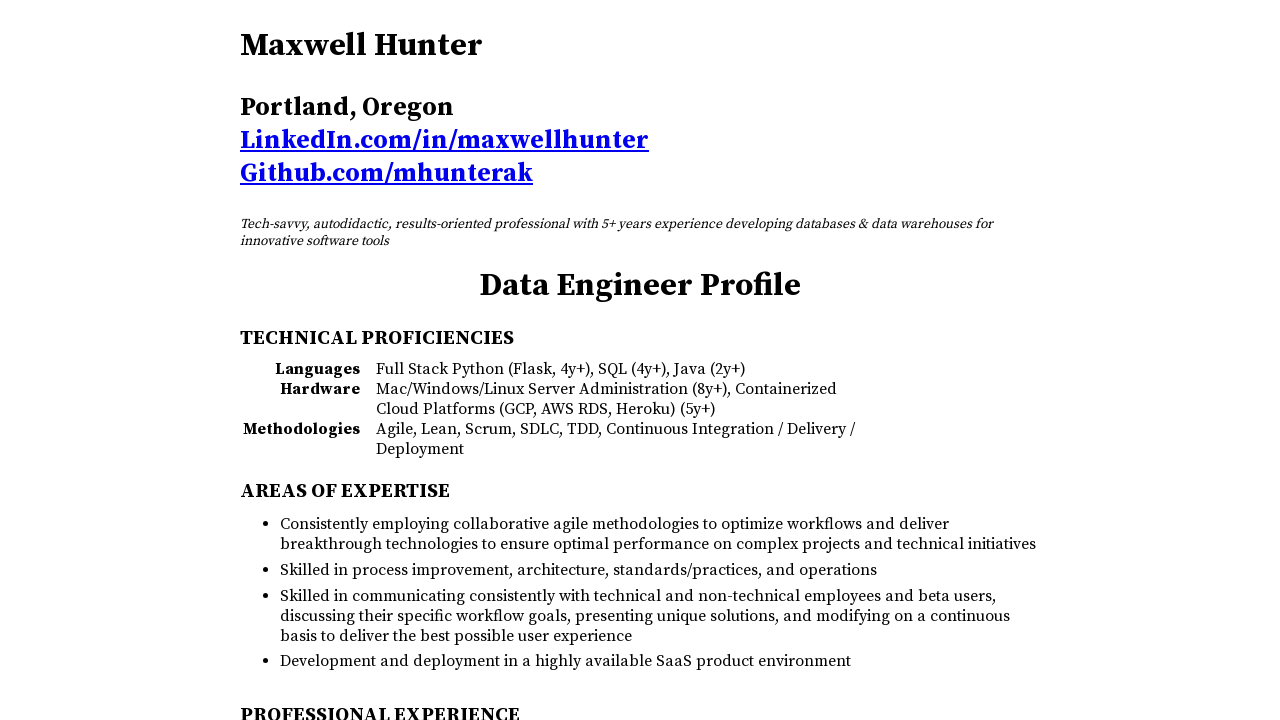

Verified CE button is initially hidden
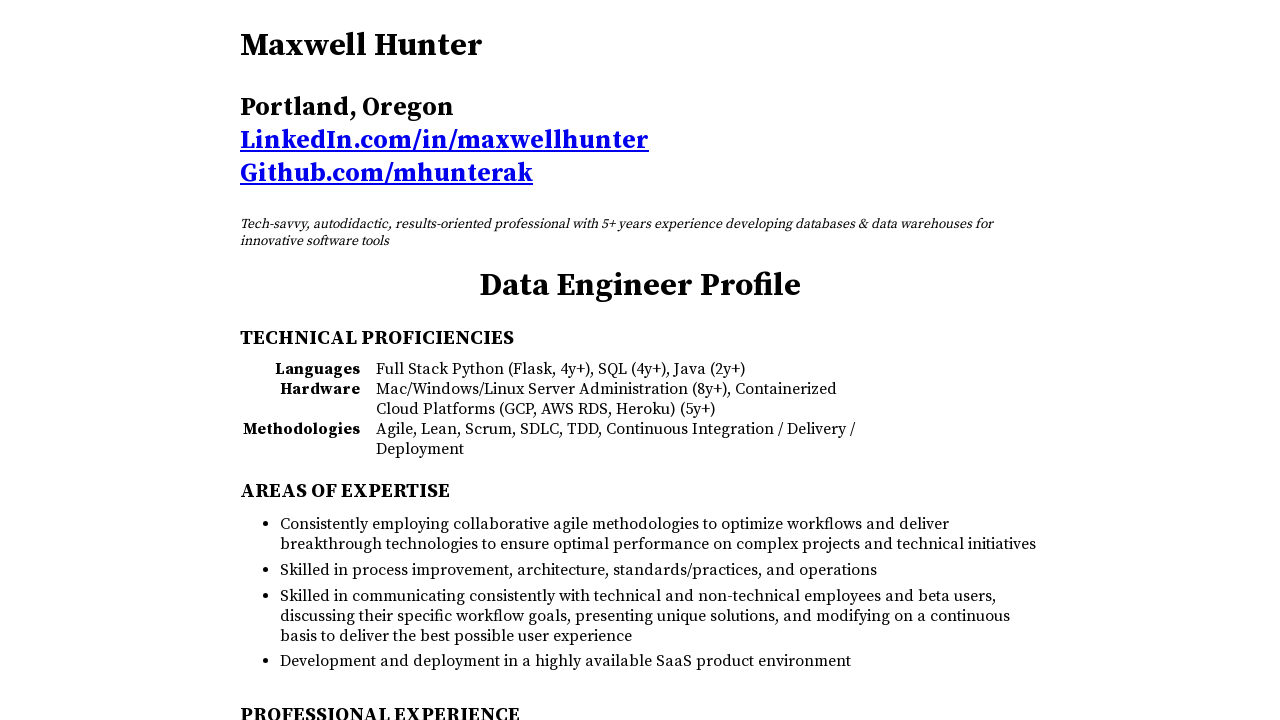

Located jobTitle element with id 'jobTitle'
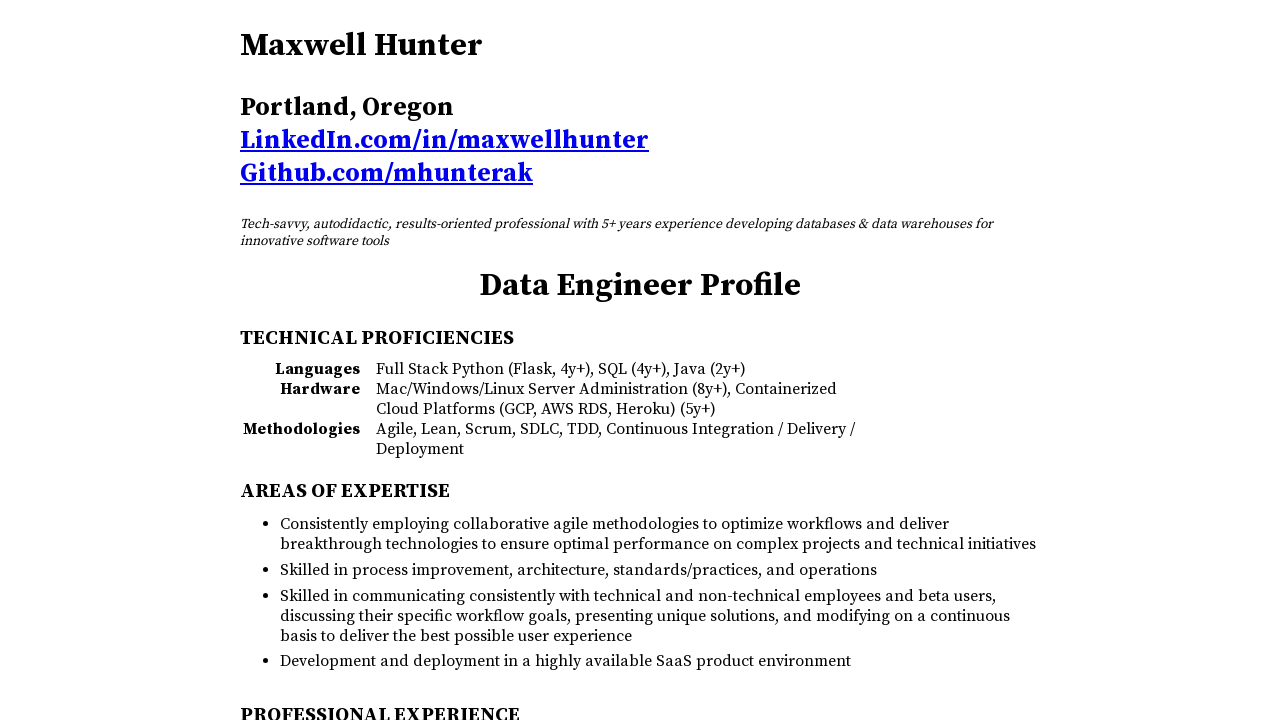

Clicked on jobTitle to trigger dropdown visibility at (640, 286) on #jobTitle
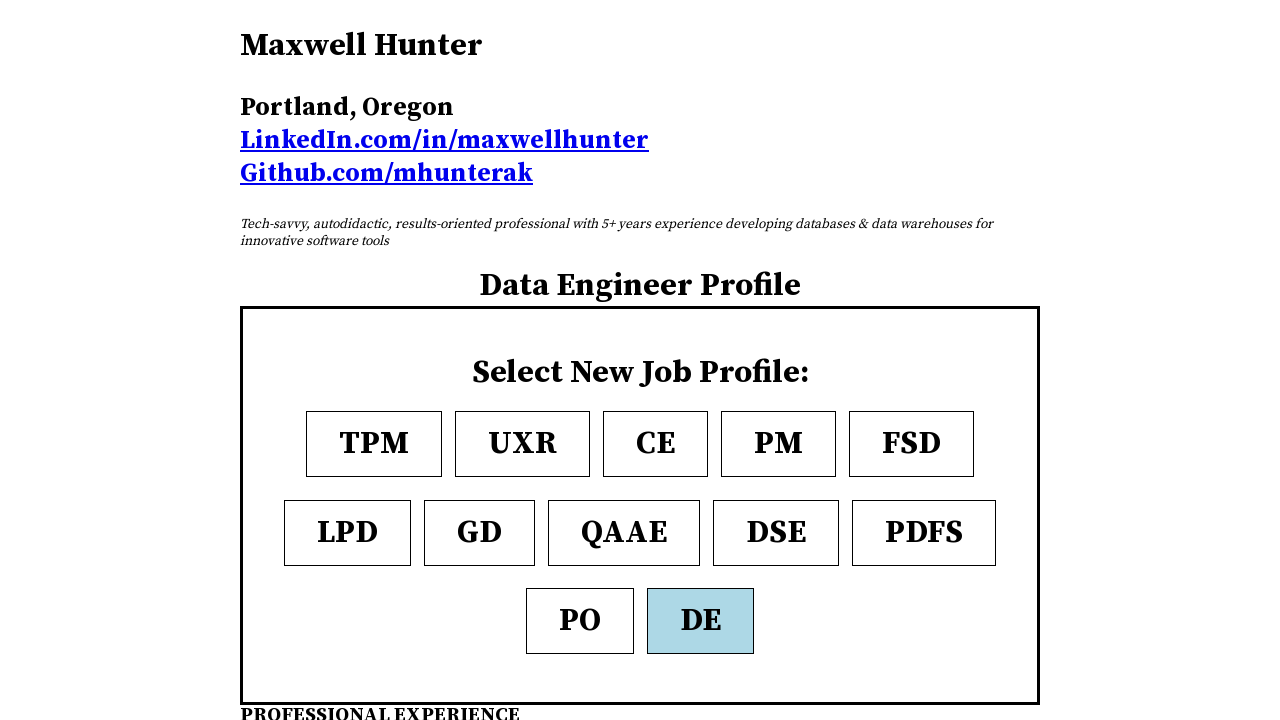

Verified dropdown is now visible after clicking jobTitle
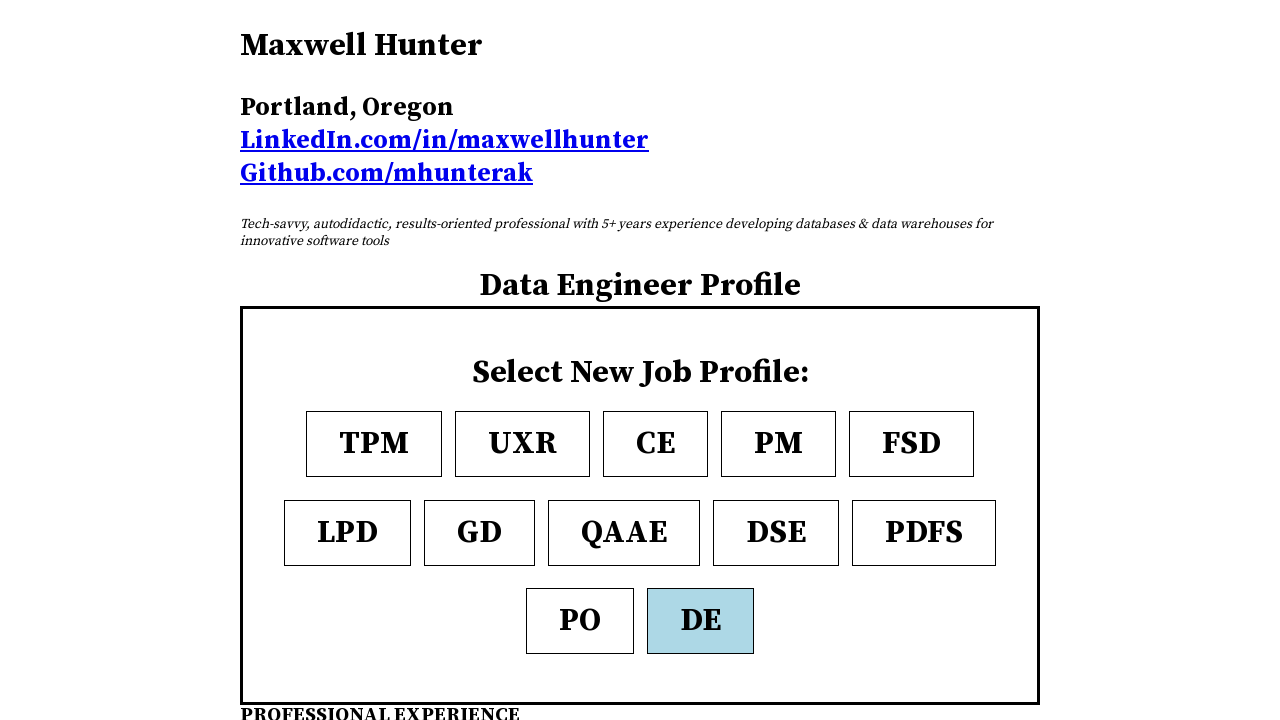

Verified CE button is now visible after clicking jobTitle
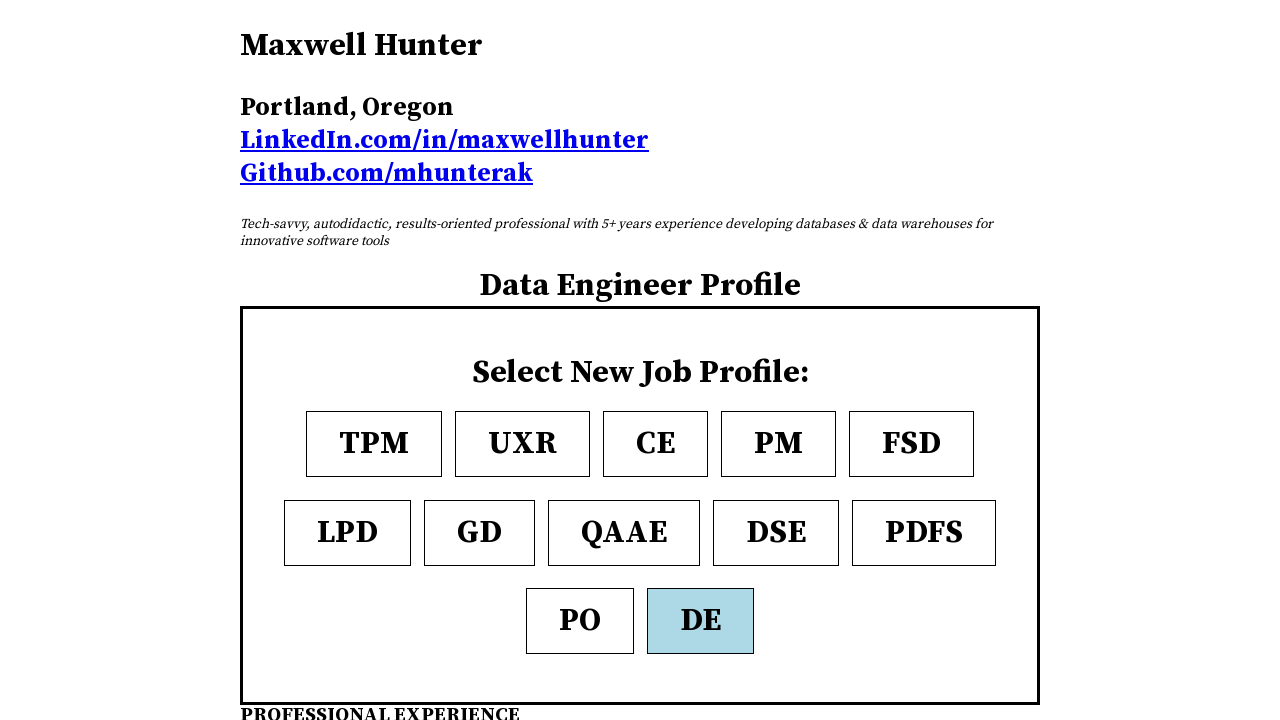

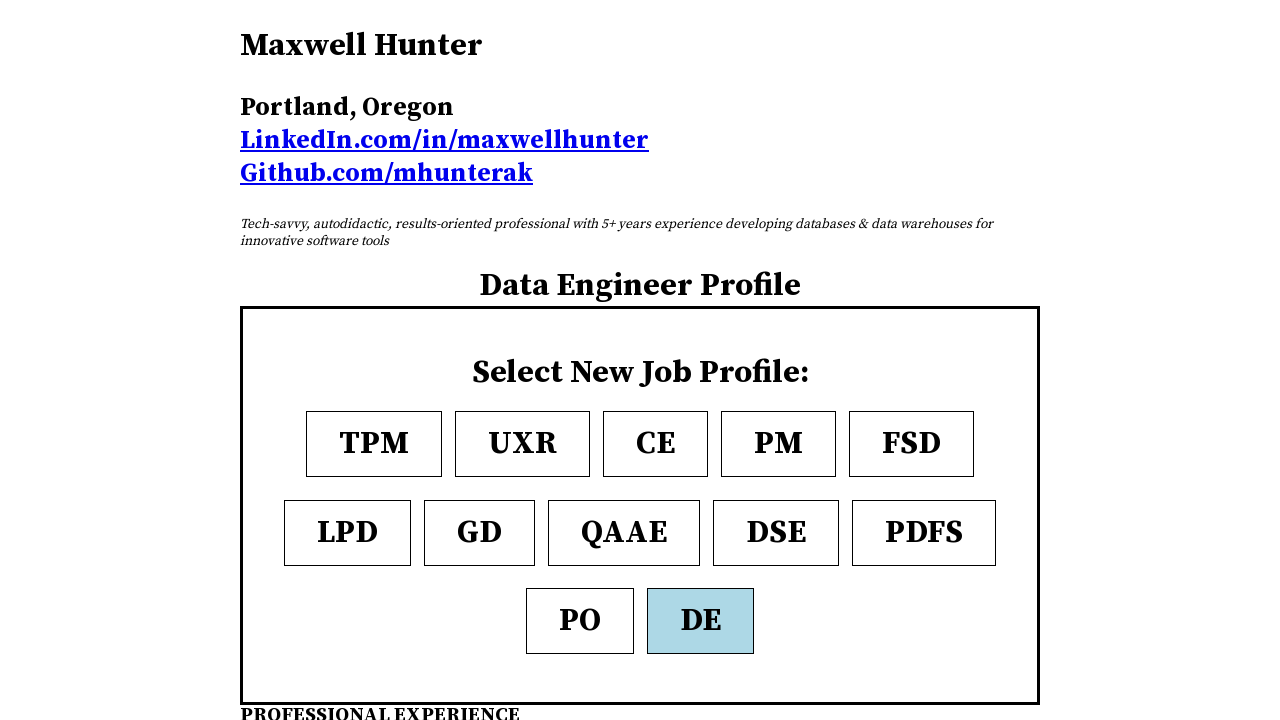